Tests a registration form by filling in all fields (first name, last name, username, email, password, phone, gender, birthday, department, job title, programming language checkbox) with randomly generated data and submitting the form.

Starting URL: https://practice.cydeo.com/registration_form

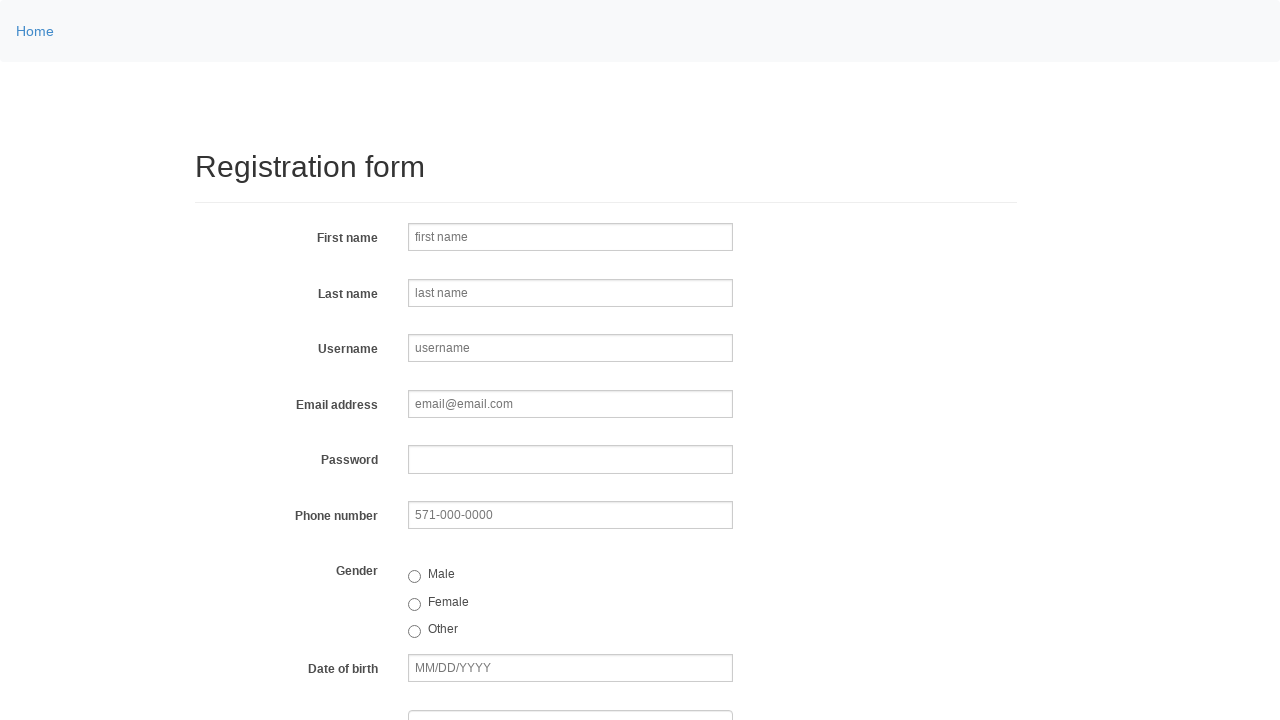

Filled first name field with 'Marcus' on input[name='firstname']
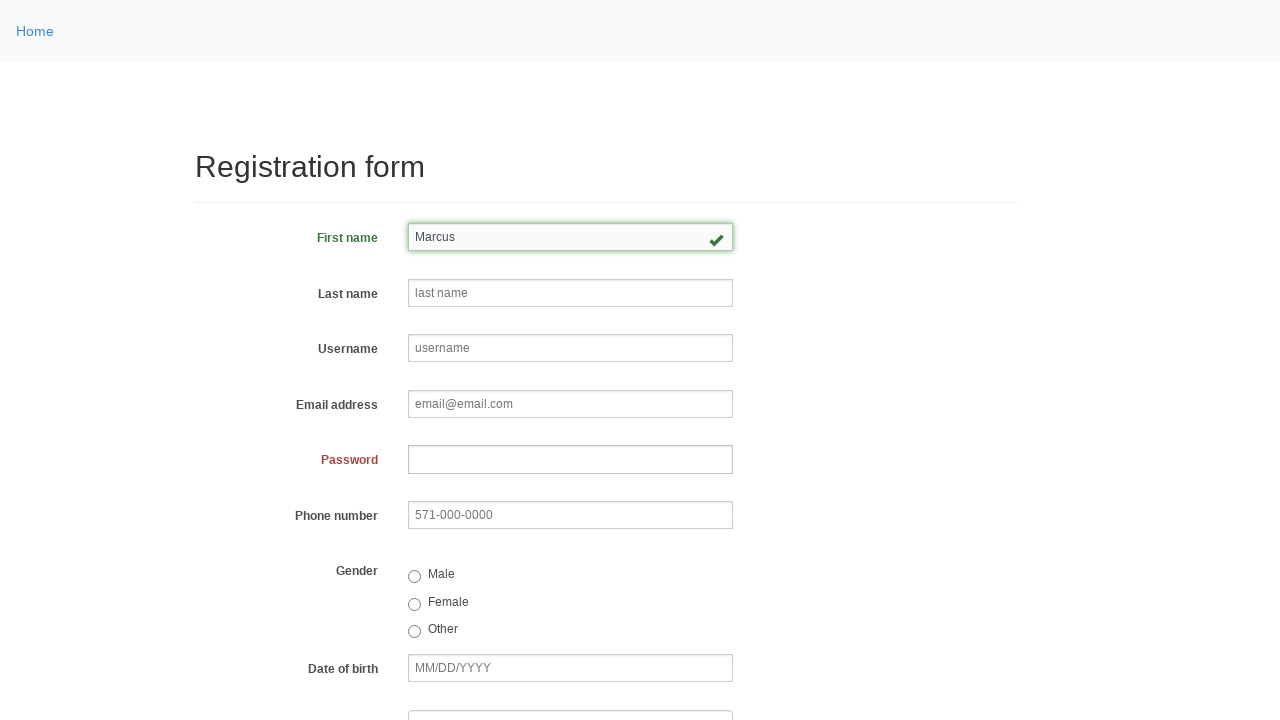

Filled last name field with 'Johnson' on input[name='lastname']
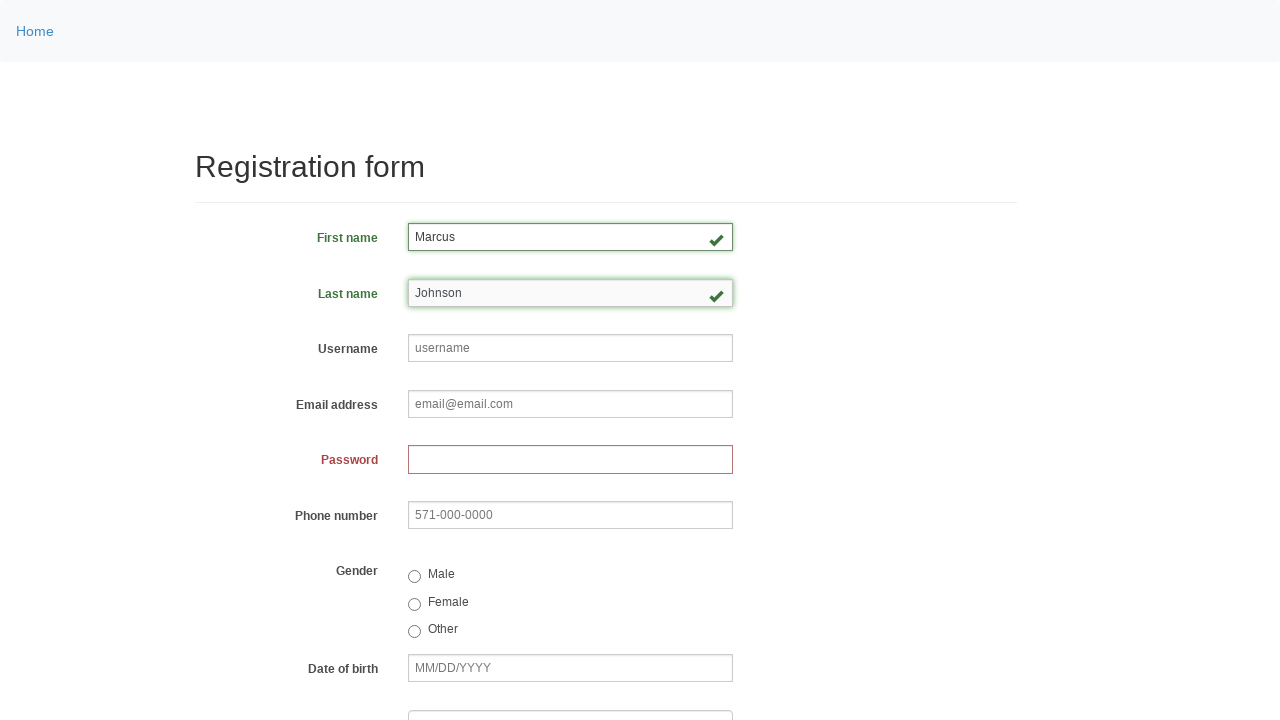

Filled username field with 'mjohnson847' on input[name='username']
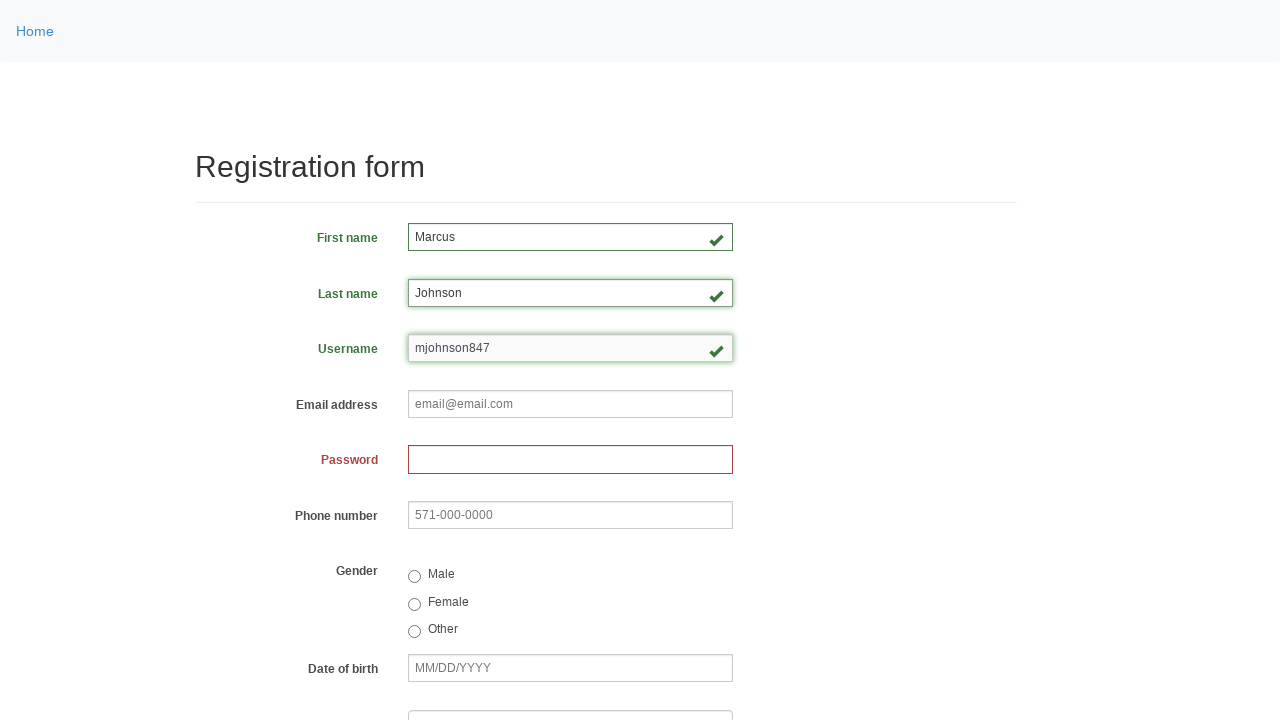

Filled email field with 'marcus.johnson@example.com' on input[name='email']
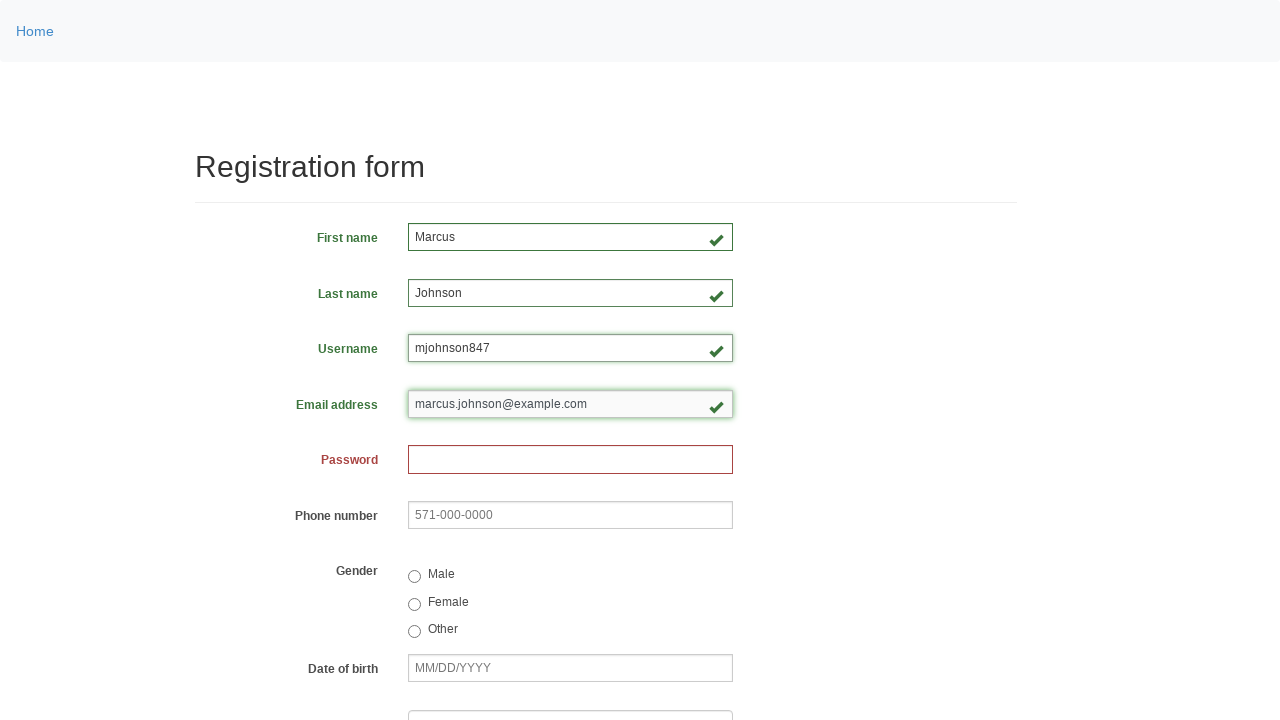

Filled password field with 'SecurePass2024!' on input[name='password']
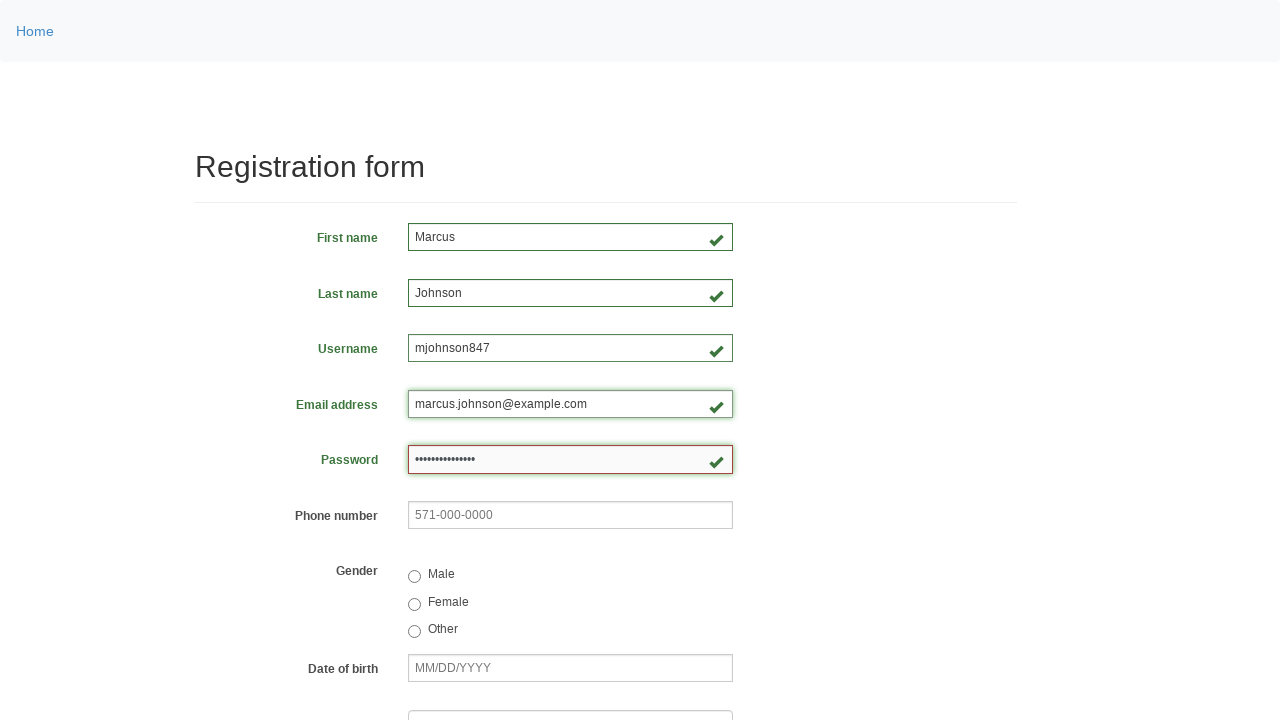

Filled phone number field with '571-432-8956' on input[name='phone']
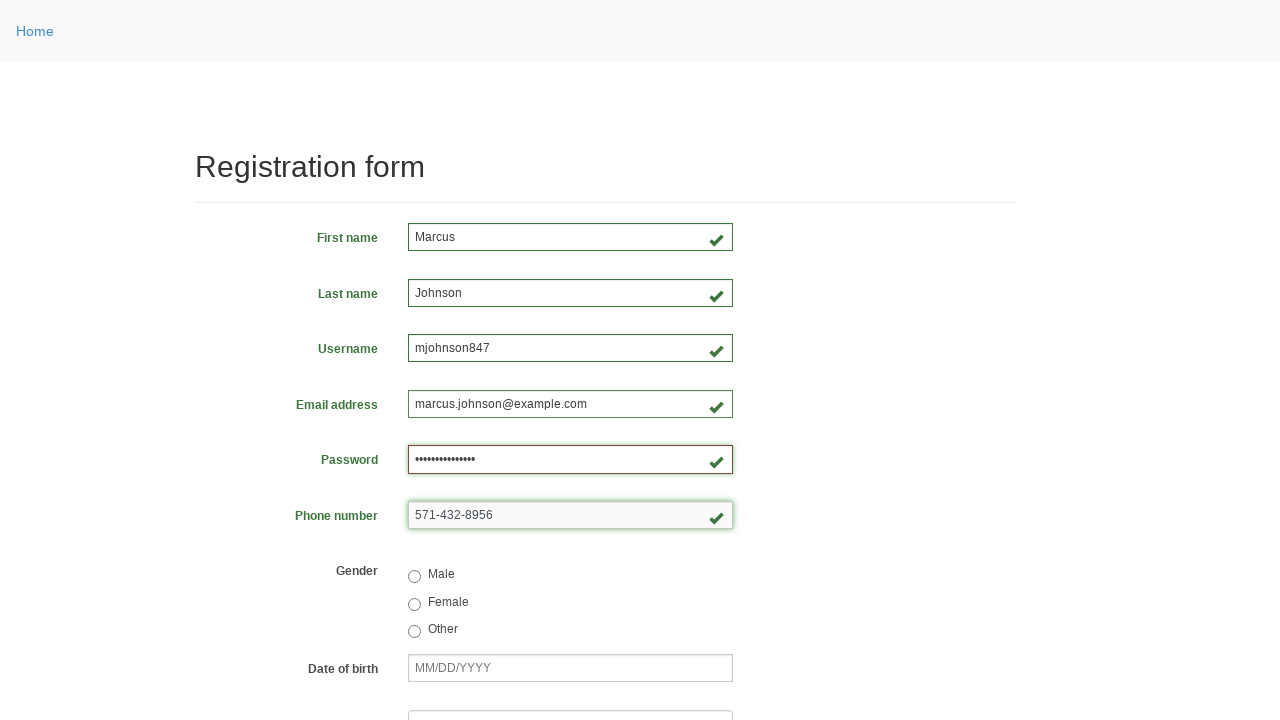

Selected male gender radio button at (414, 577) on input[value='male']
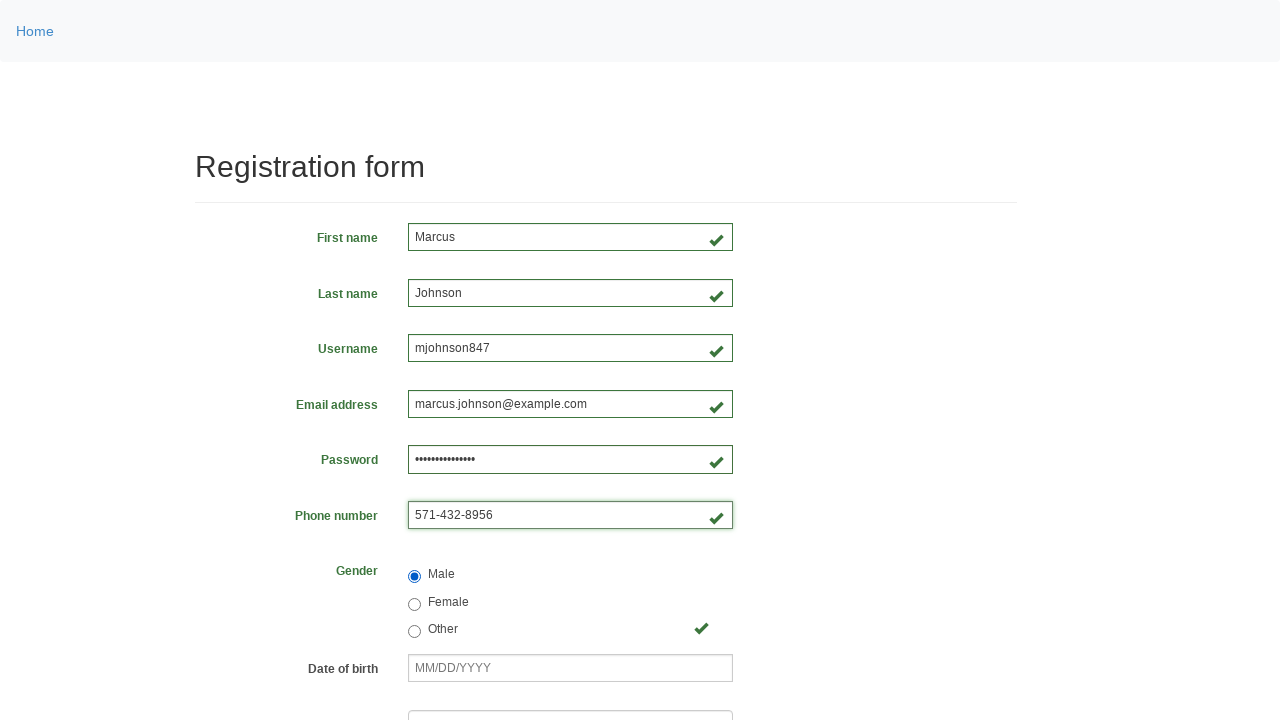

Filled birthday field with '10/24/1990' on input[name='birthday']
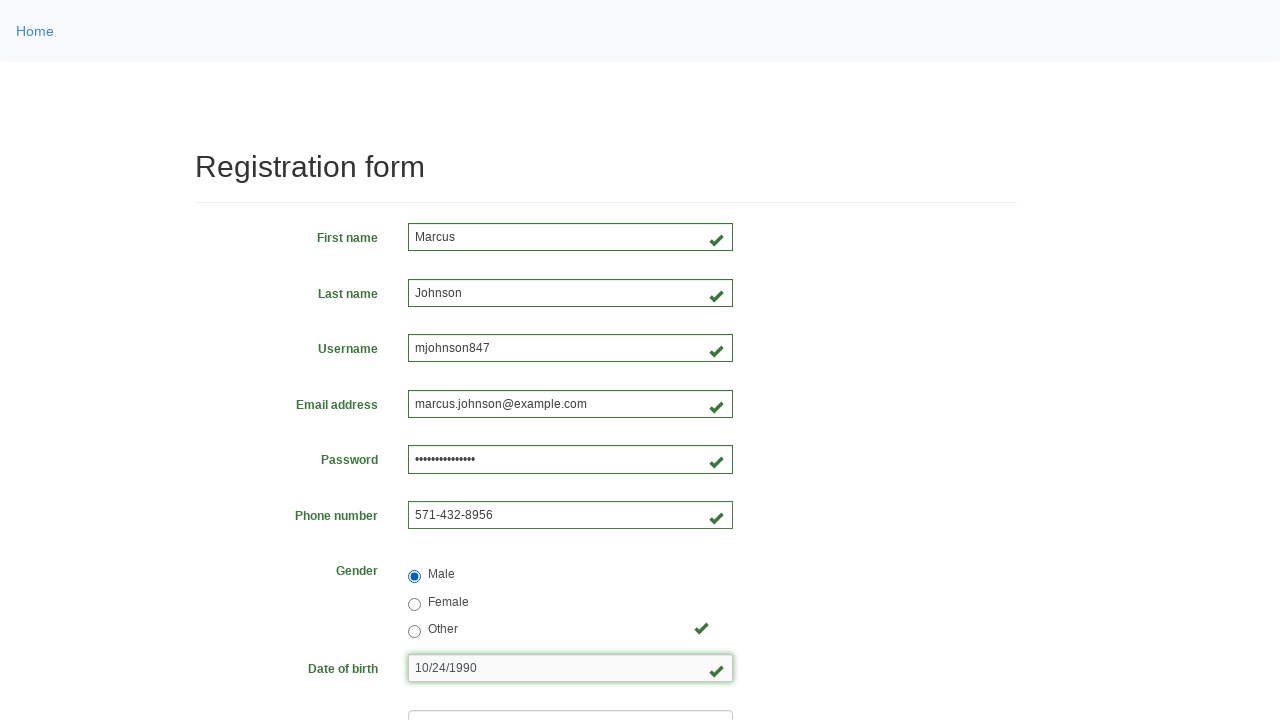

Selected department 'DE' from dropdown on select[name='department']
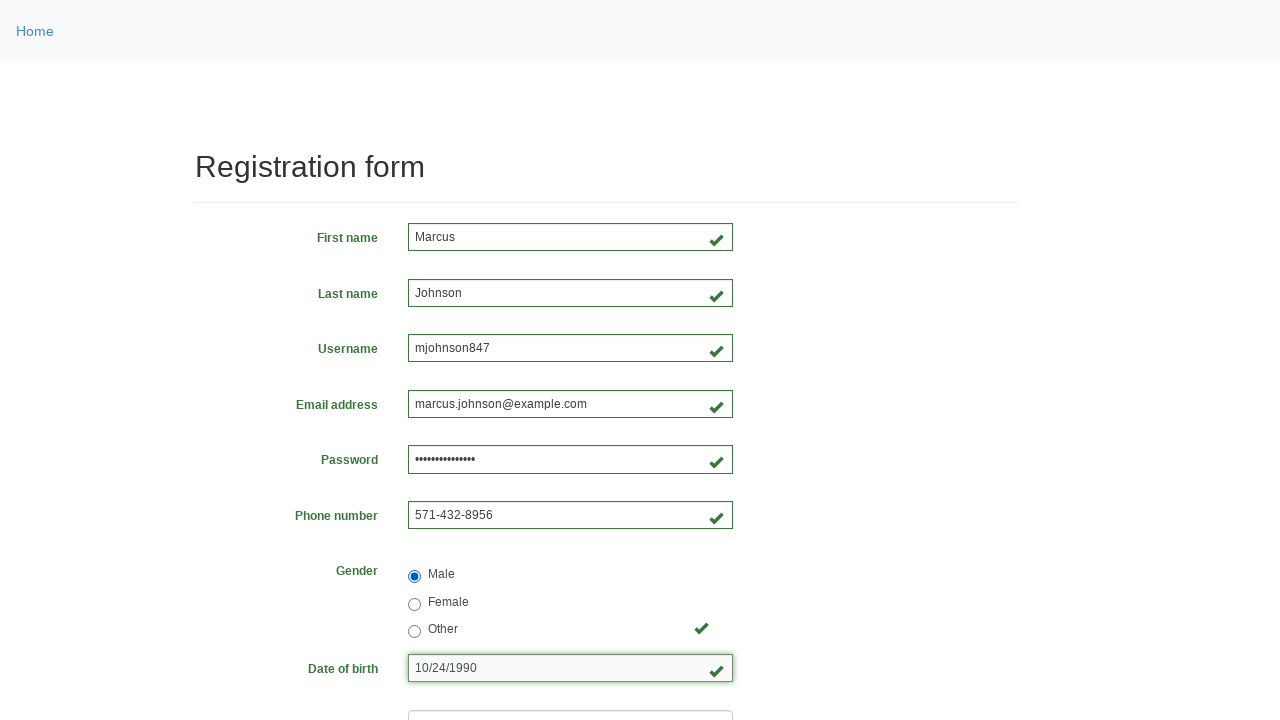

Selected job title at index 4 from dropdown on select[name='job_title']
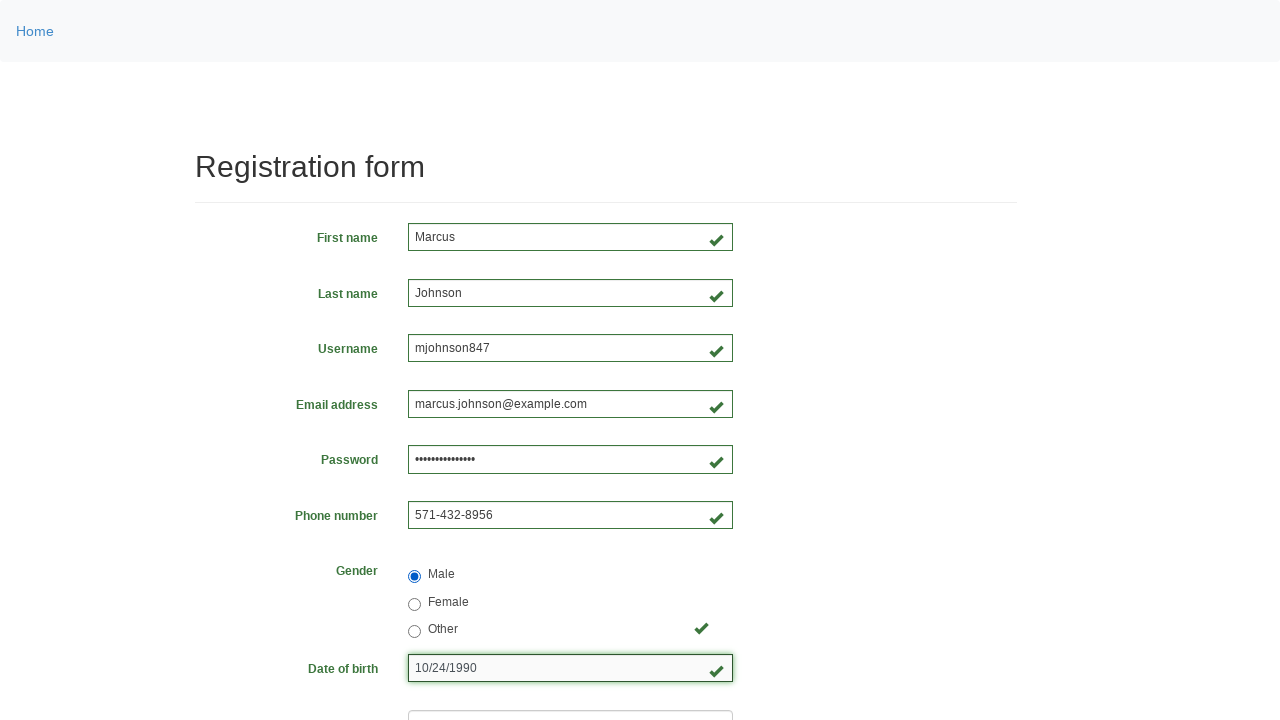

Checked Java programming language checkbox at (465, 468) on #inlineCheckbox2
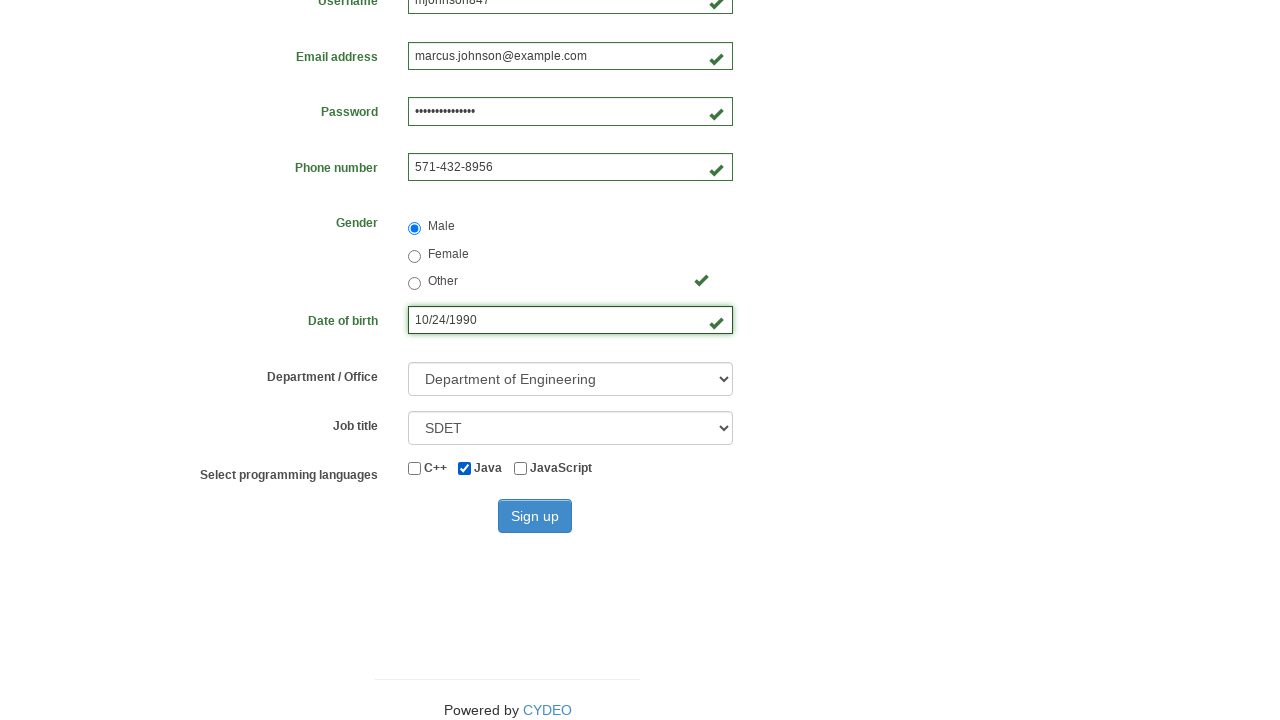

Clicked submit button to register at (535, 516) on button
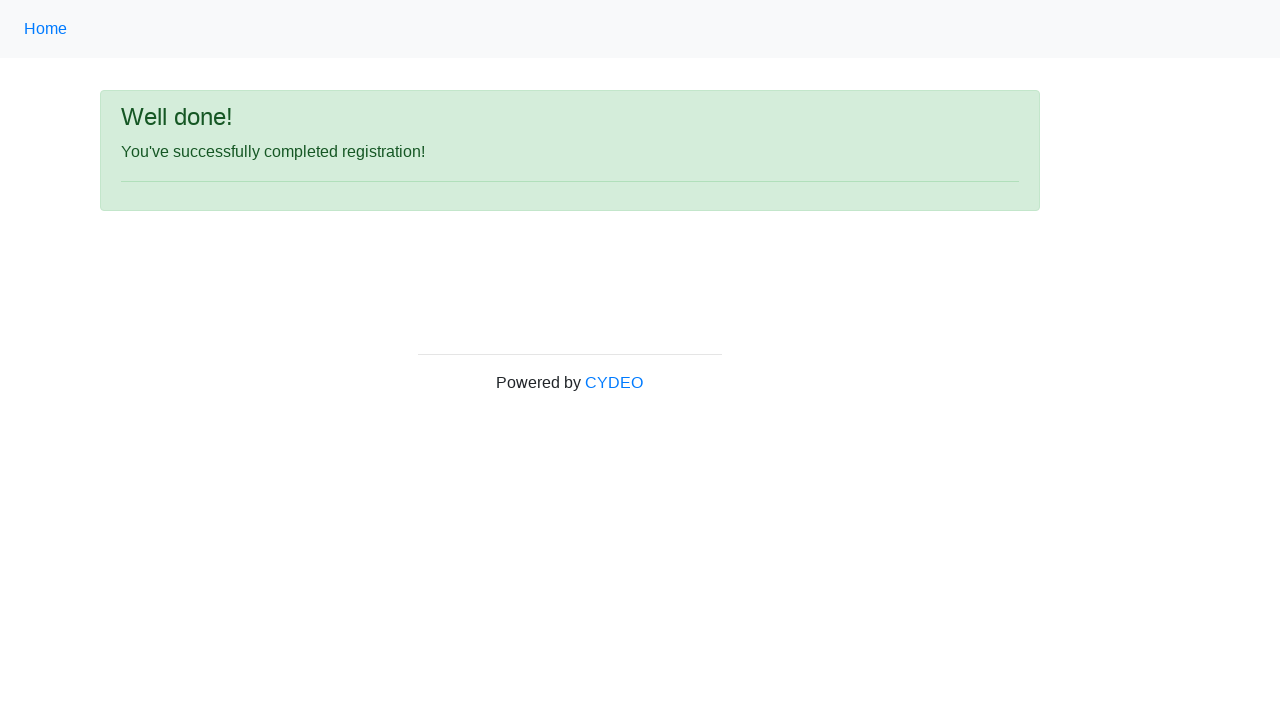

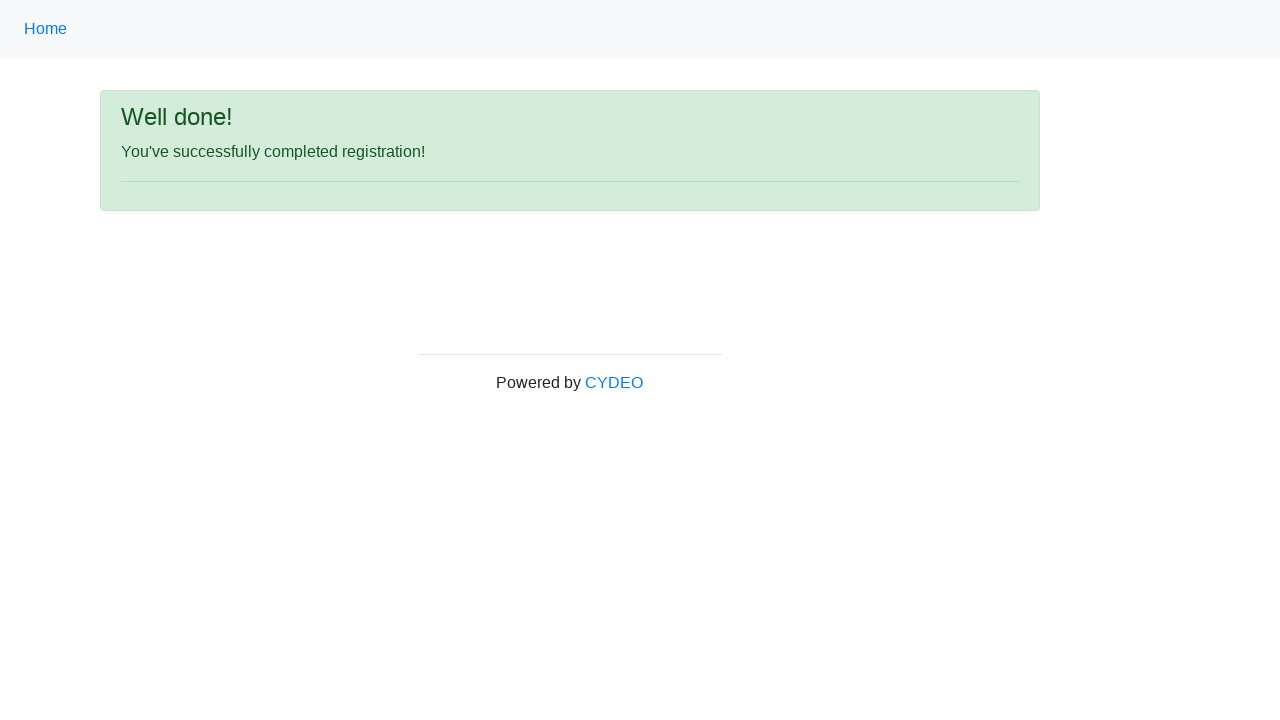